Navigates to the Rahul Shetty Academy automation practice page and scrolls down 450 pixels using JavaScript execution

Starting URL: https://rahulshettyacademy.com/AutomationPractice/

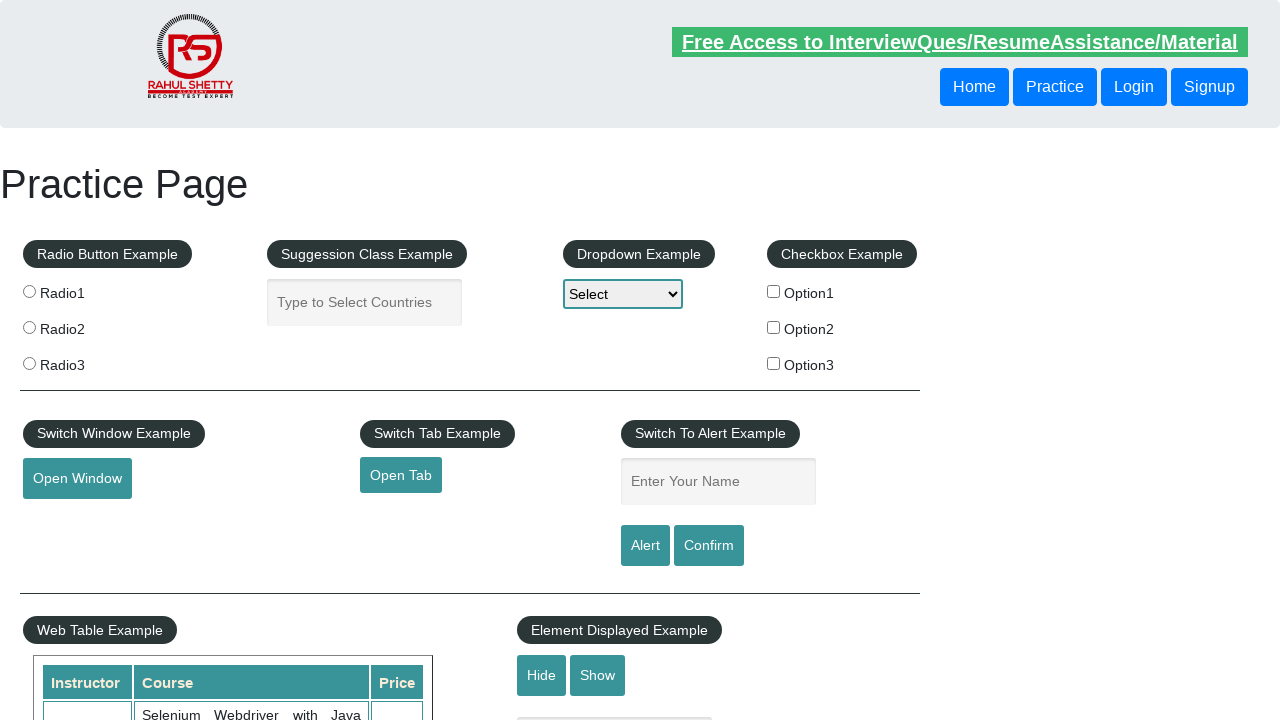

Navigated to Rahul Shetty Academy automation practice page
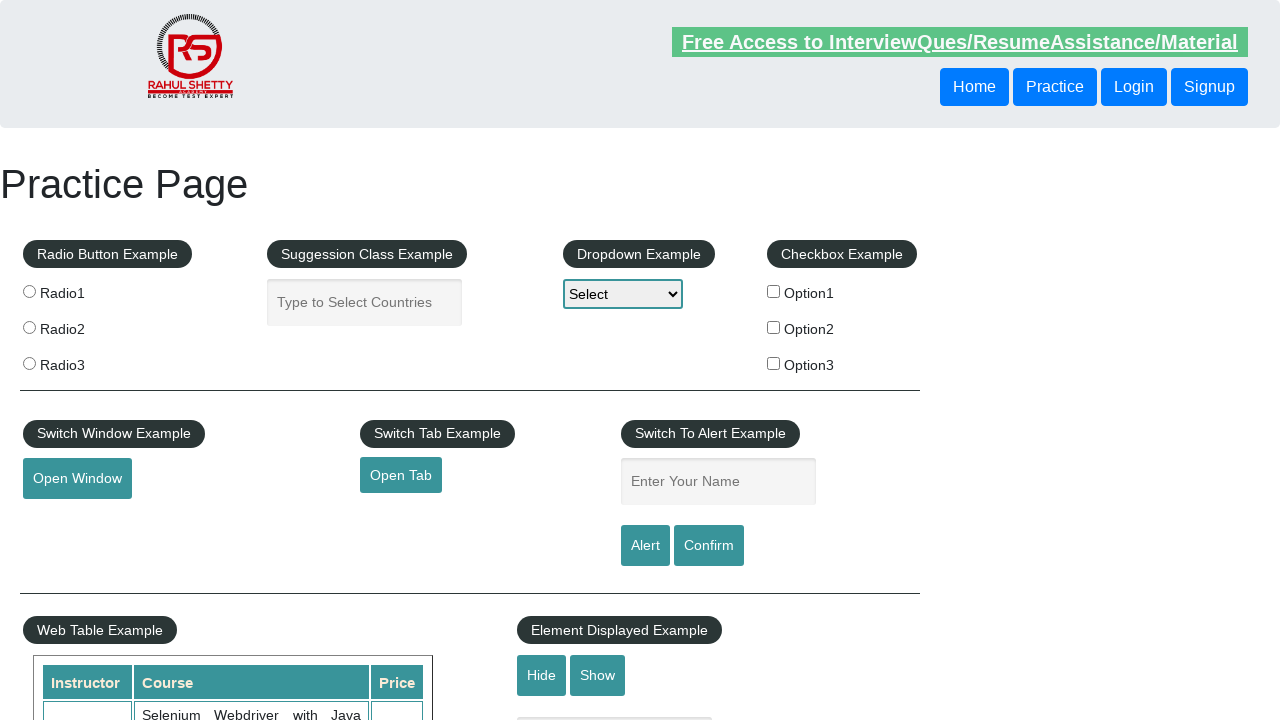

Scrolled down 450 pixels using JavaScript execution
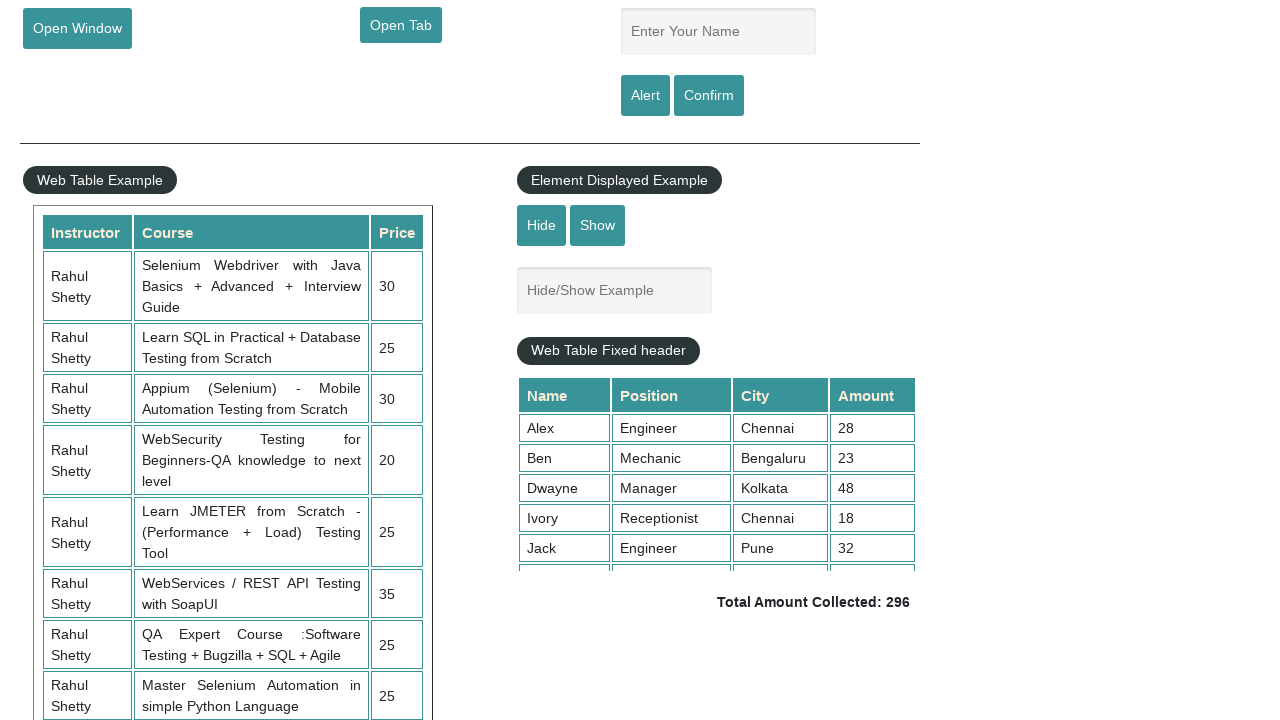

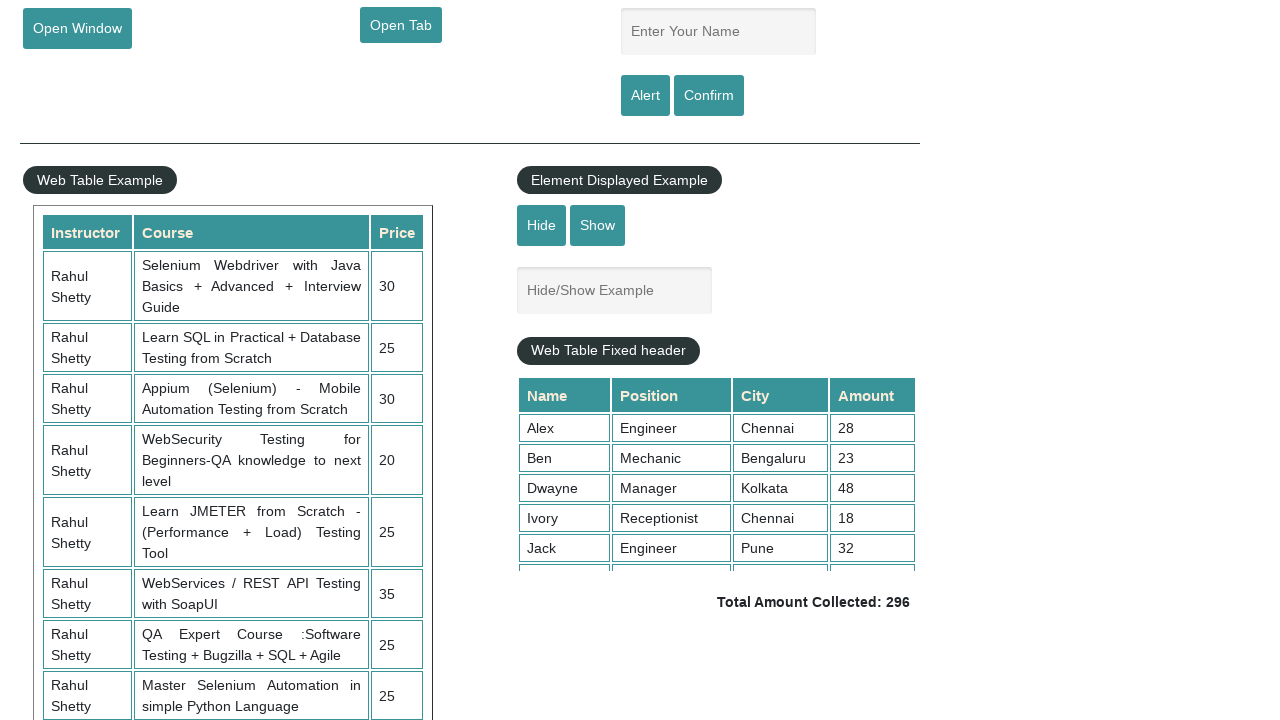